Tests displaying only completed items using the Completed filter link

Starting URL: https://demo.playwright.dev/todomvc

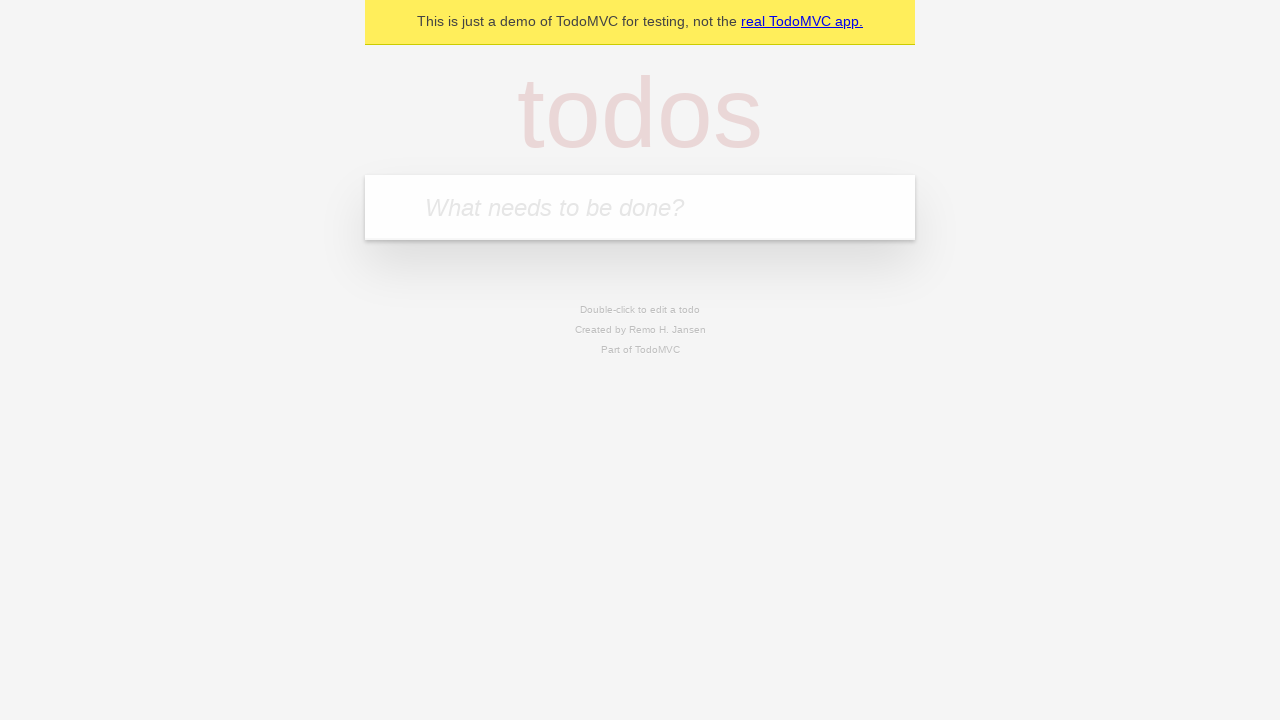

Filled todo input with 'buy some cheese' on internal:attr=[placeholder="What needs to be done?"i]
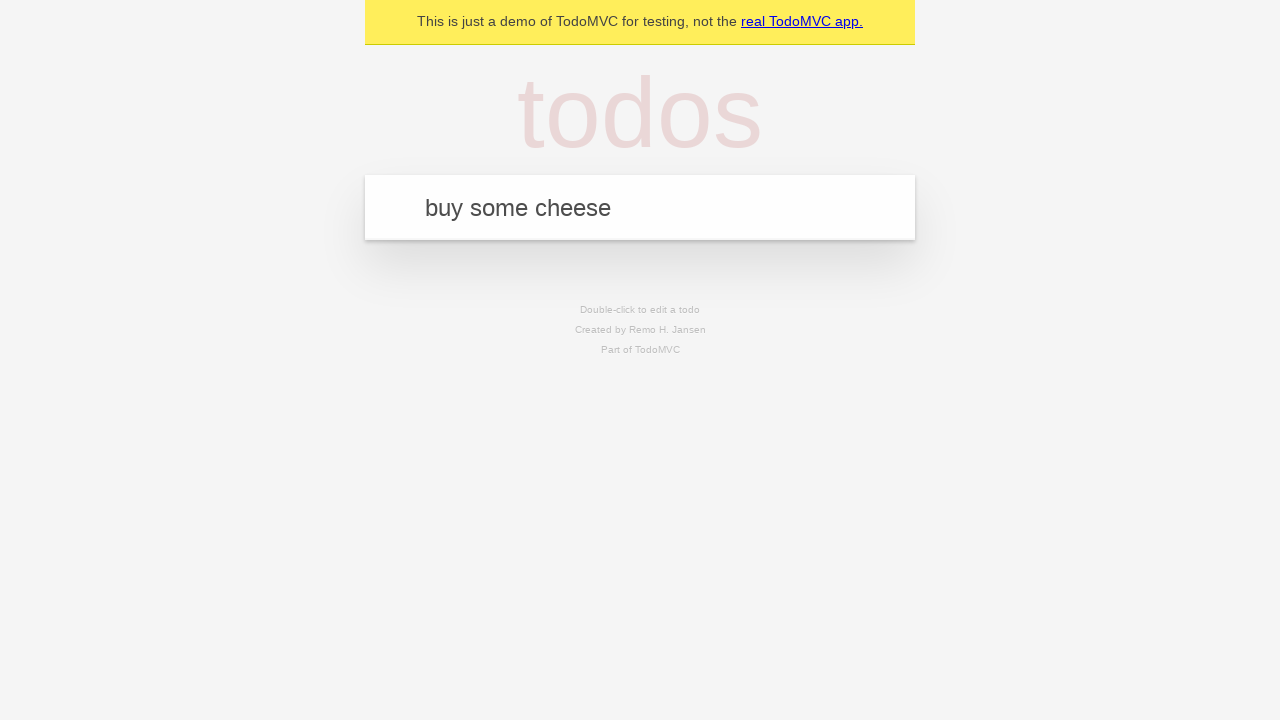

Pressed Enter to create first todo on internal:attr=[placeholder="What needs to be done?"i]
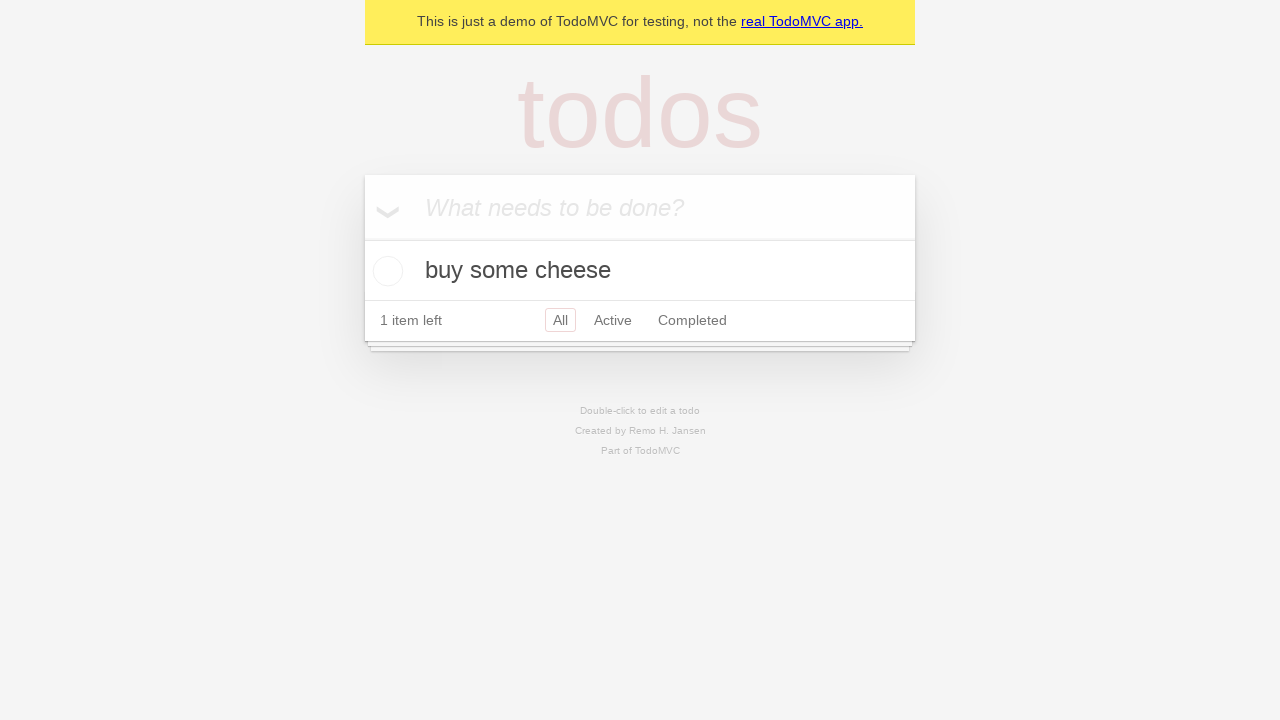

Filled todo input with 'feed the cat' on internal:attr=[placeholder="What needs to be done?"i]
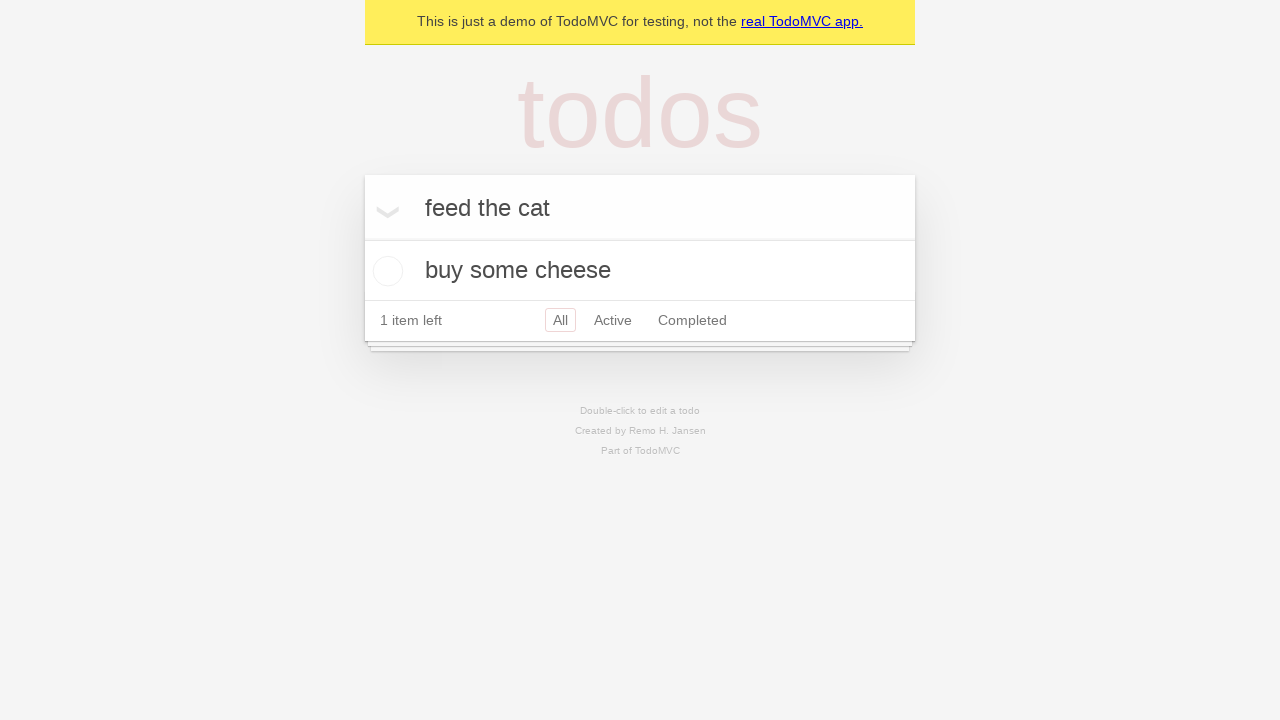

Pressed Enter to create second todo on internal:attr=[placeholder="What needs to be done?"i]
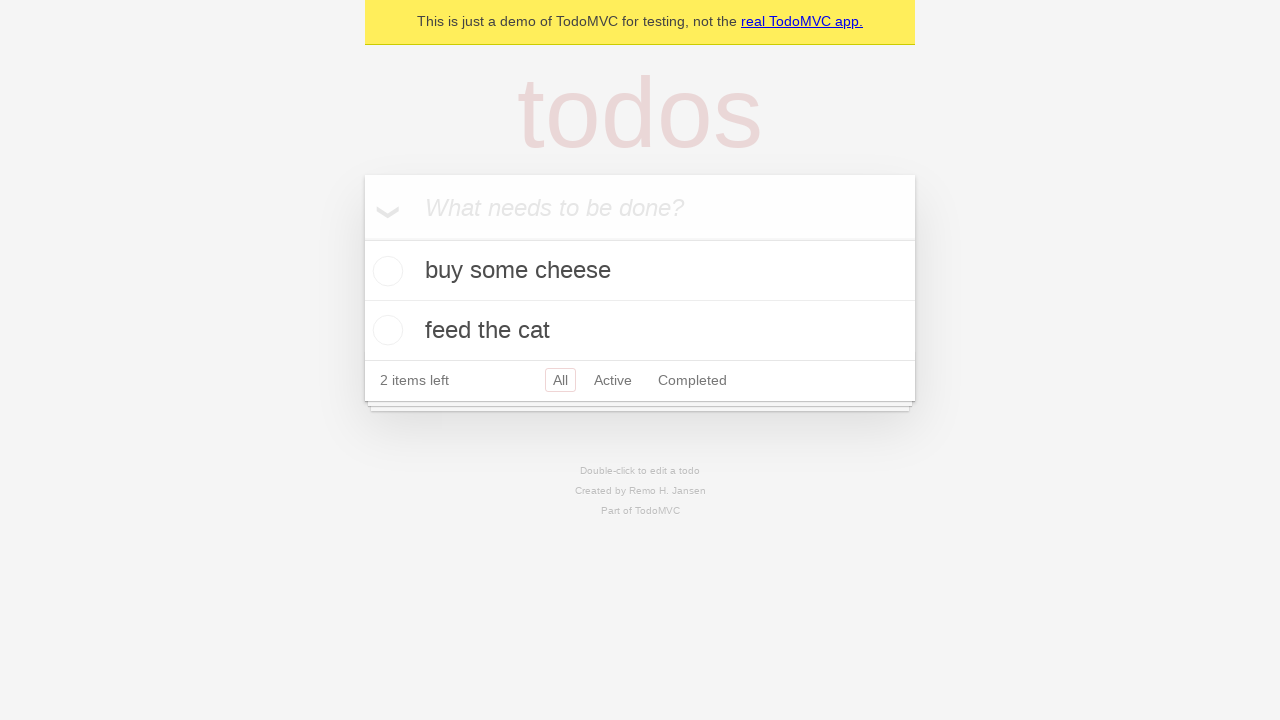

Filled todo input with 'book a doctors appointment' on internal:attr=[placeholder="What needs to be done?"i]
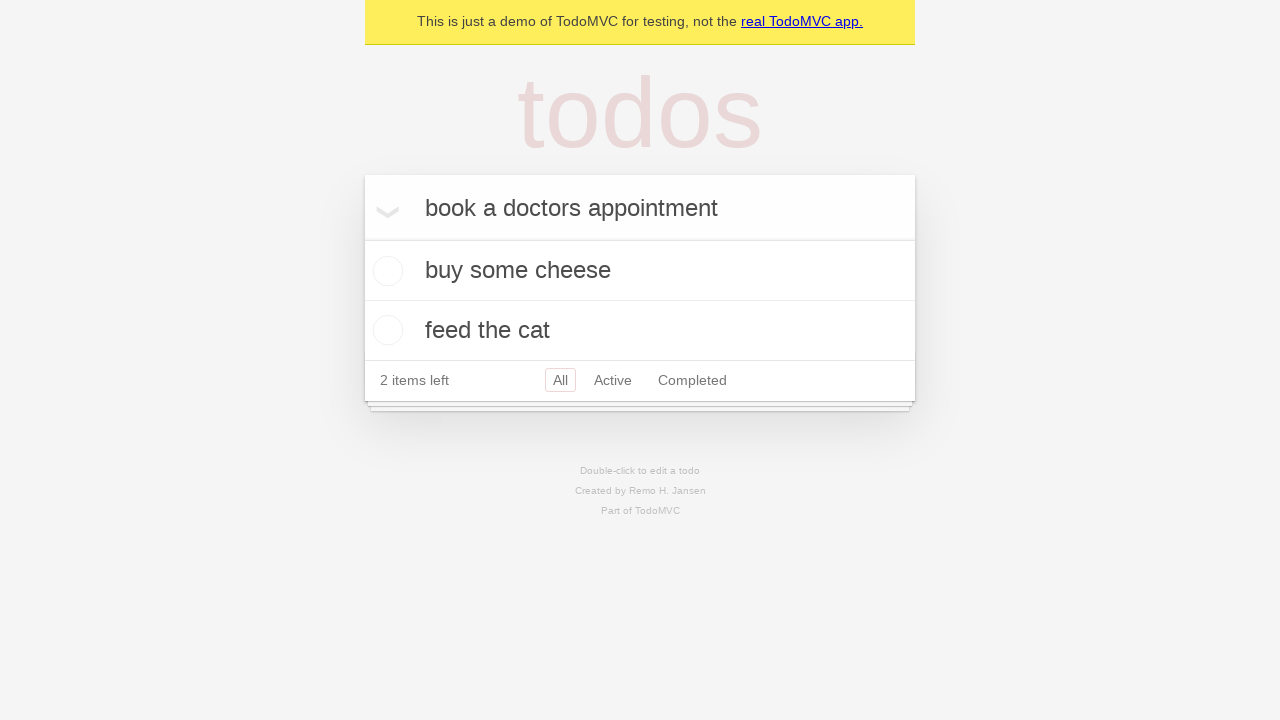

Pressed Enter to create third todo on internal:attr=[placeholder="What needs to be done?"i]
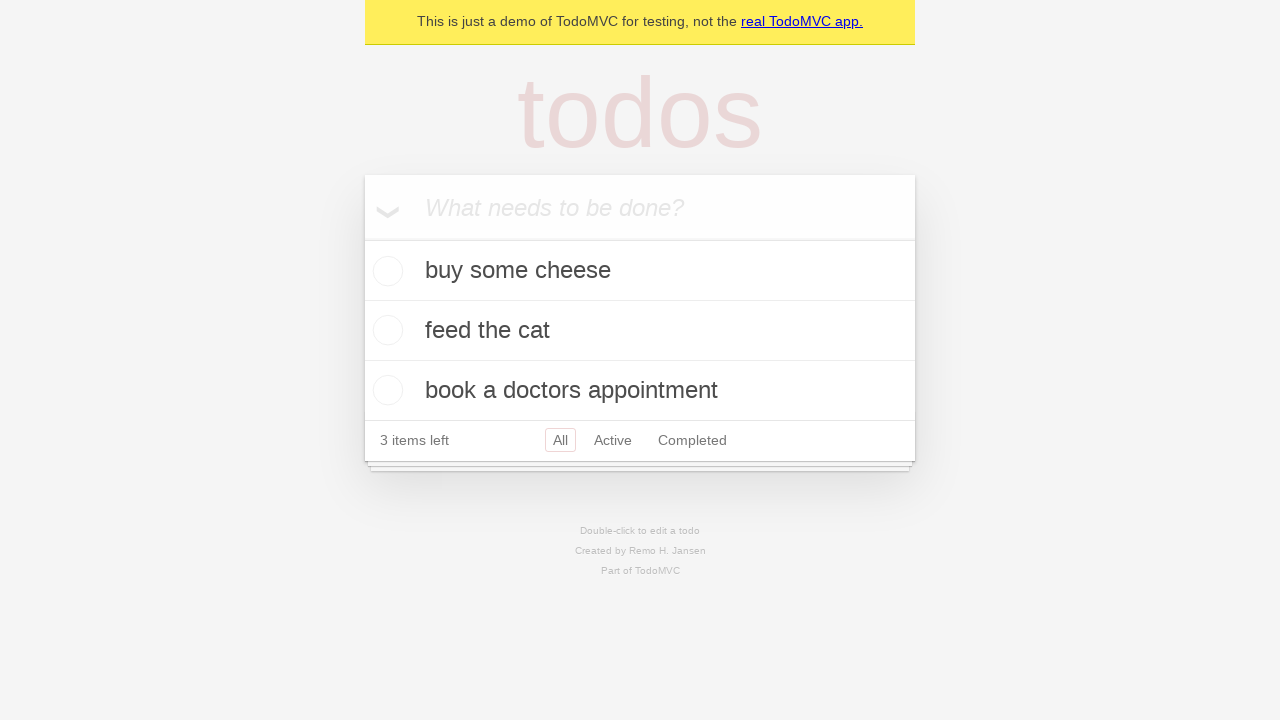

Waited for todos to appear on the page
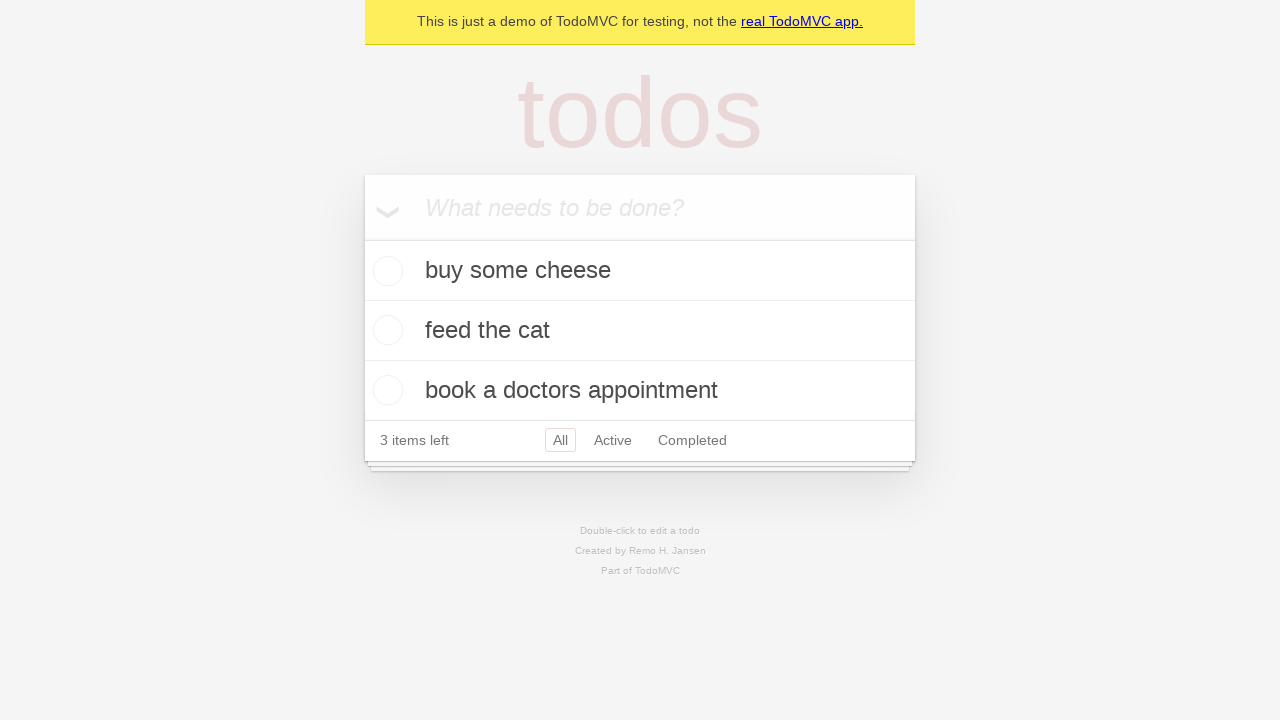

Checked the second todo item to mark it as completed at (385, 330) on internal:testid=[data-testid="todo-item"s] >> nth=1 >> internal:role=checkbox
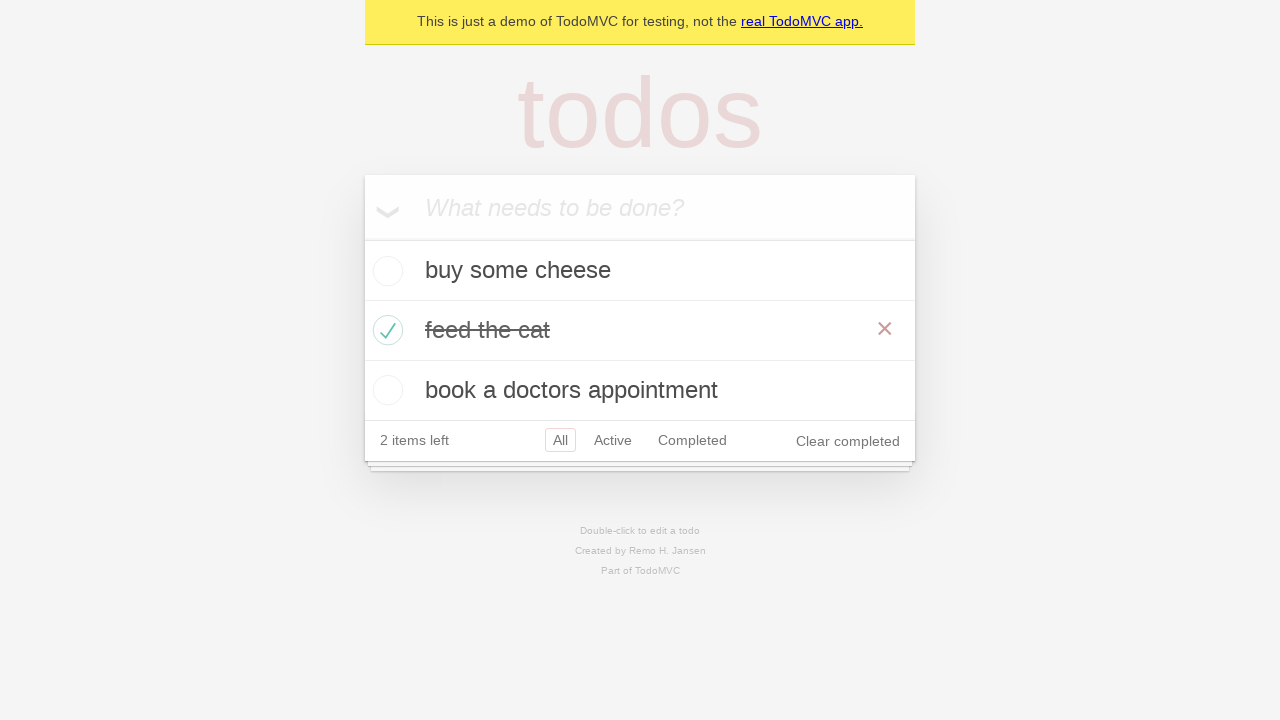

Clicked Completed filter link to display only completed items at (692, 440) on internal:role=link[name="Completed"i]
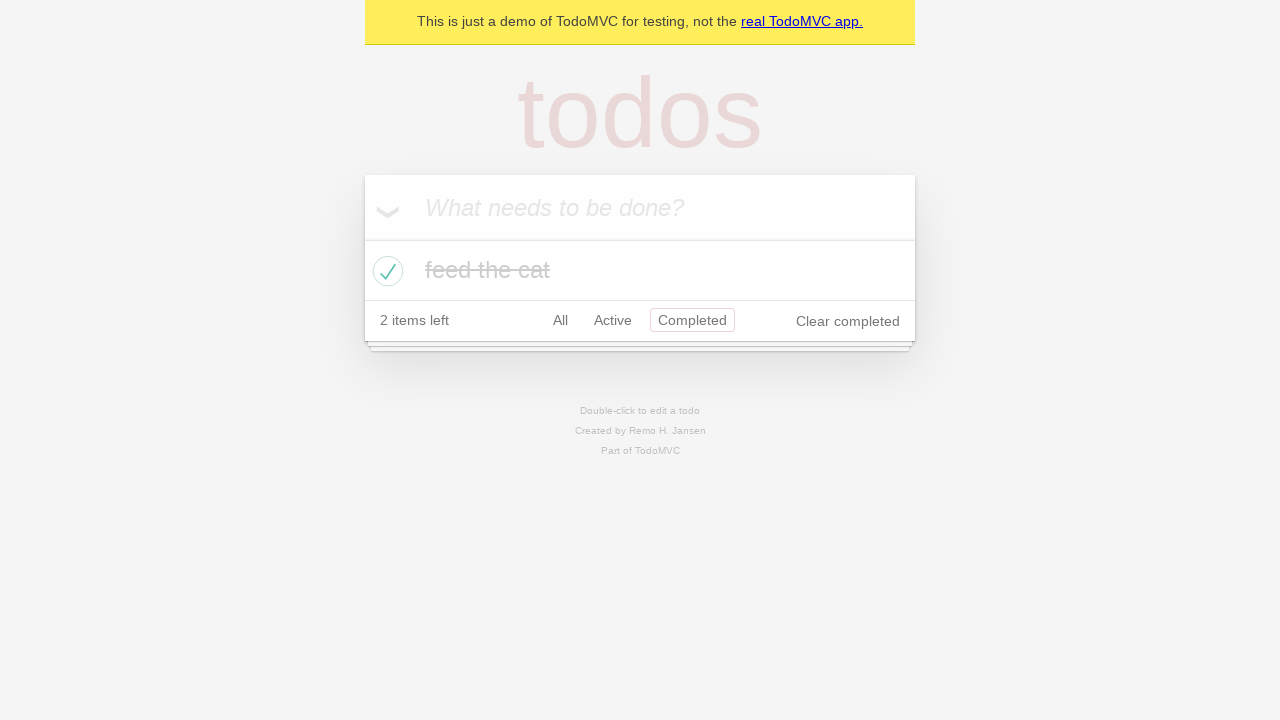

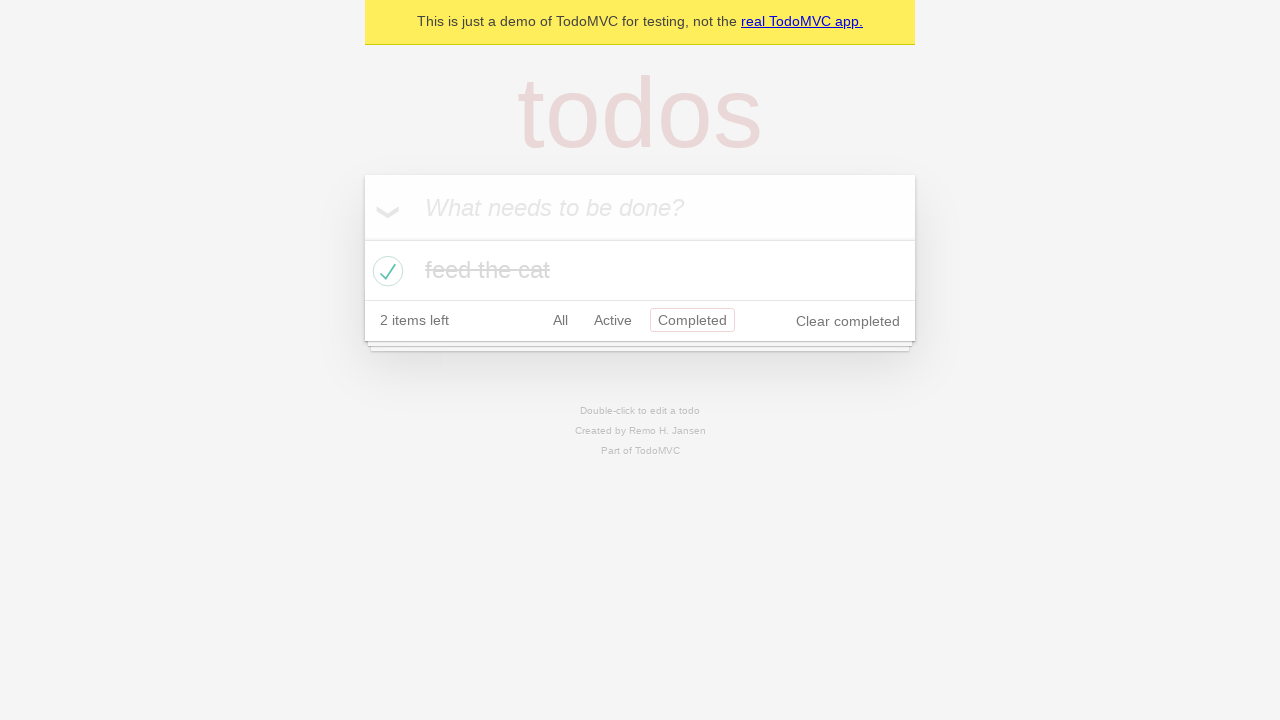